Tests the search functionality on a journal website by clicking the search button, entering a search query, and verifying redirection to the search results page.

Starting URL: https://greenforest.com.ua/journal

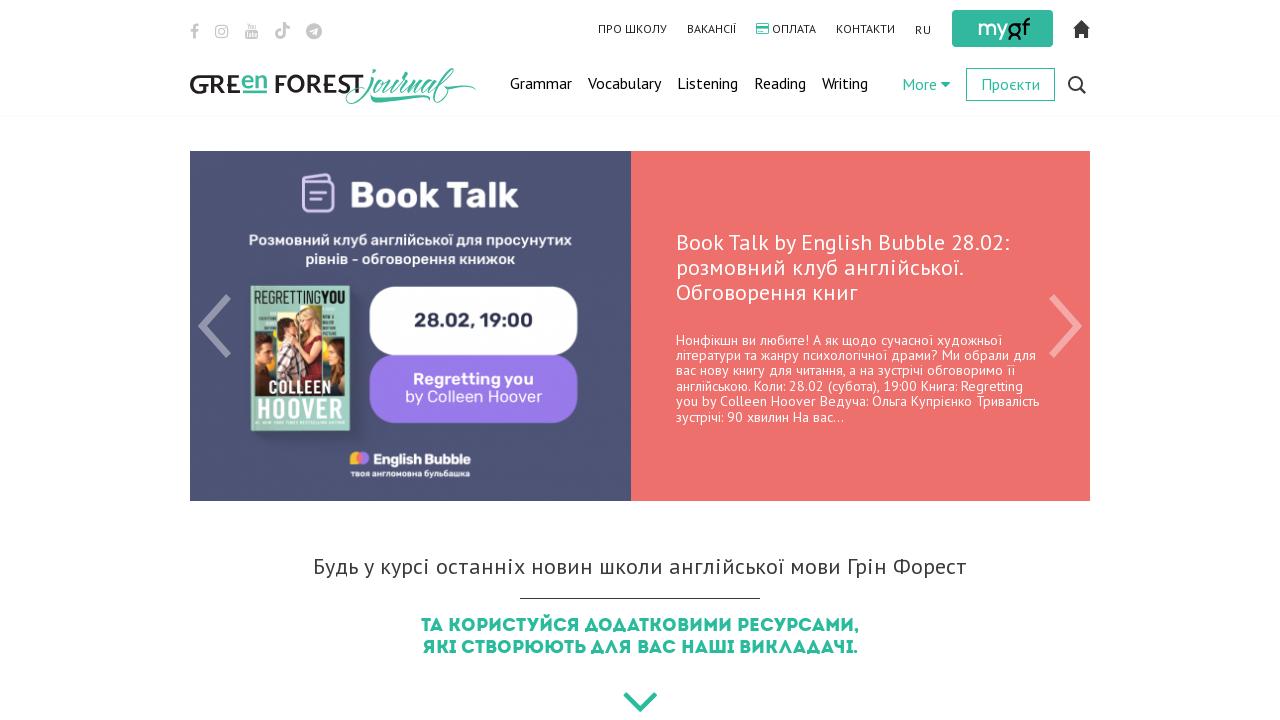

Clicked search button to open search field at (1077, 85) on .search .btn
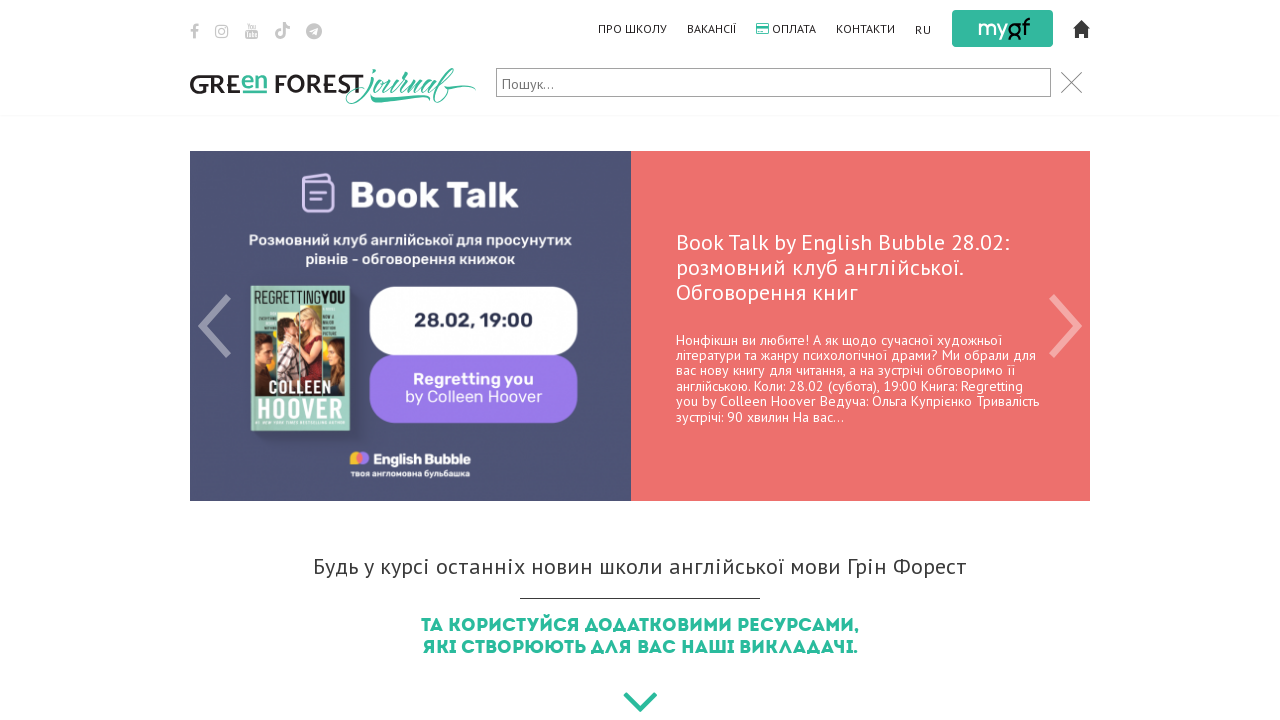

Search input field became visible
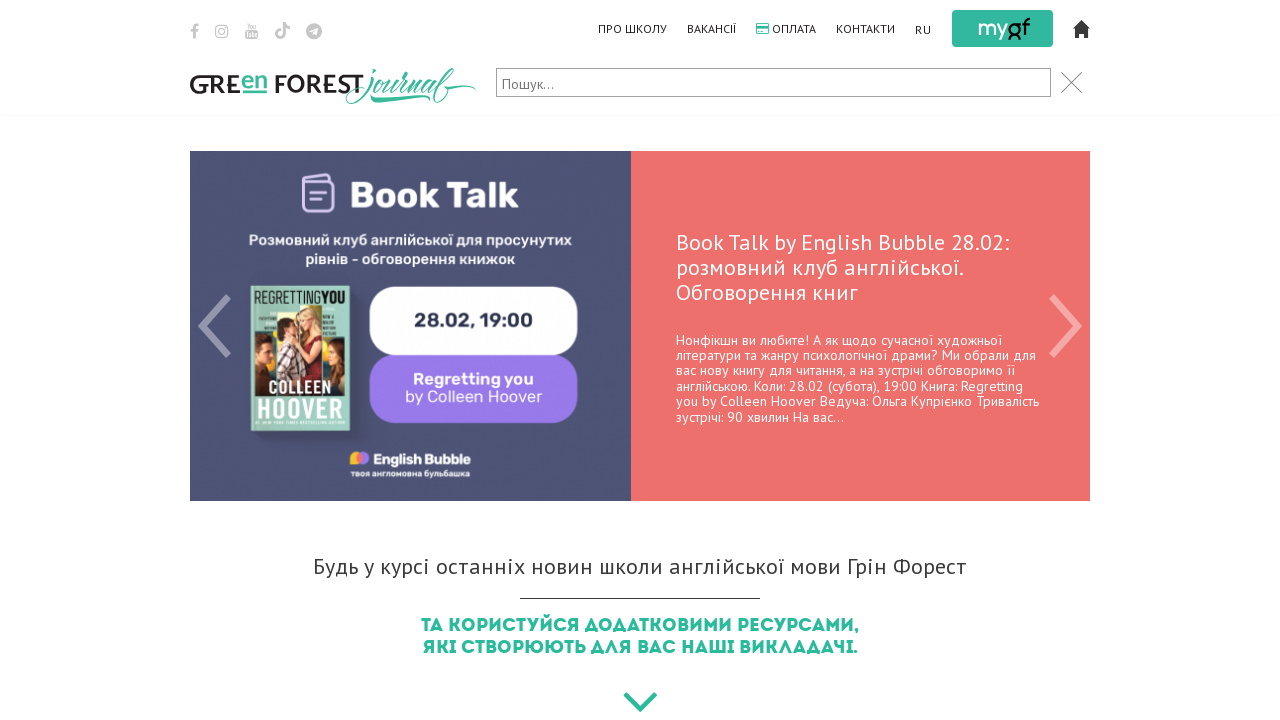

Clicked on search input field at (774, 82) on .form input
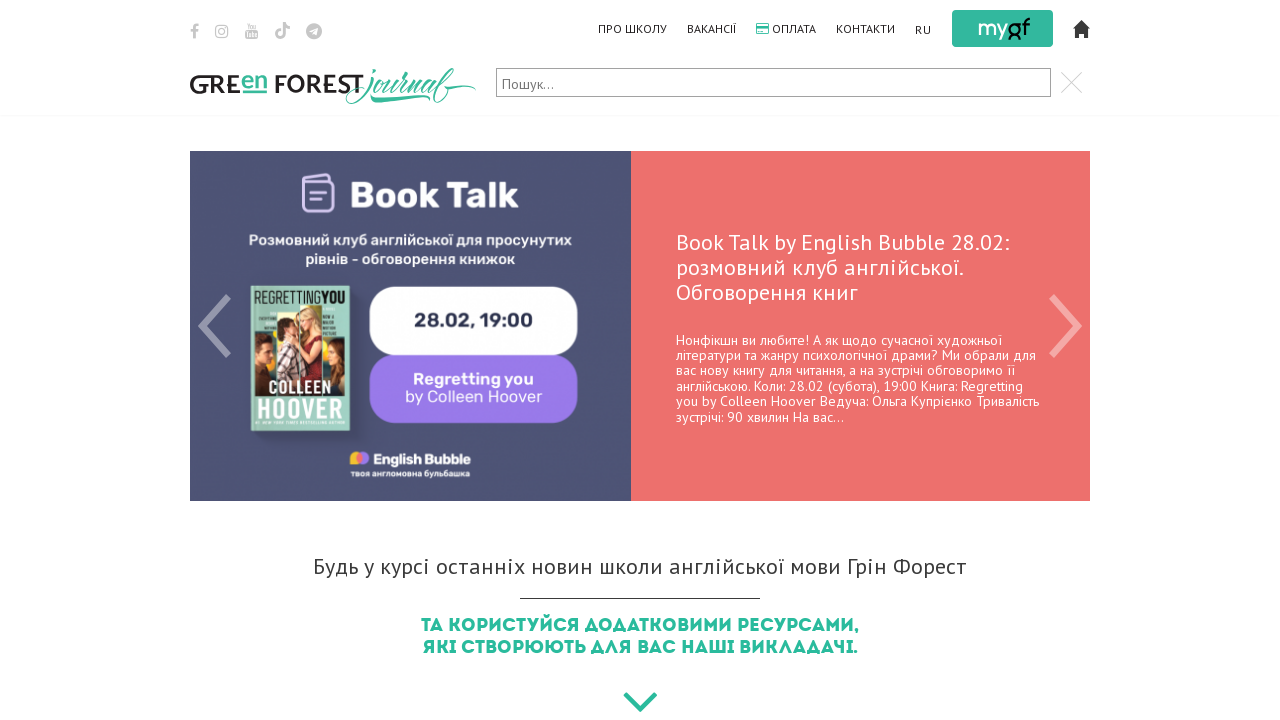

Filled search field with 'English lessons' on .form input
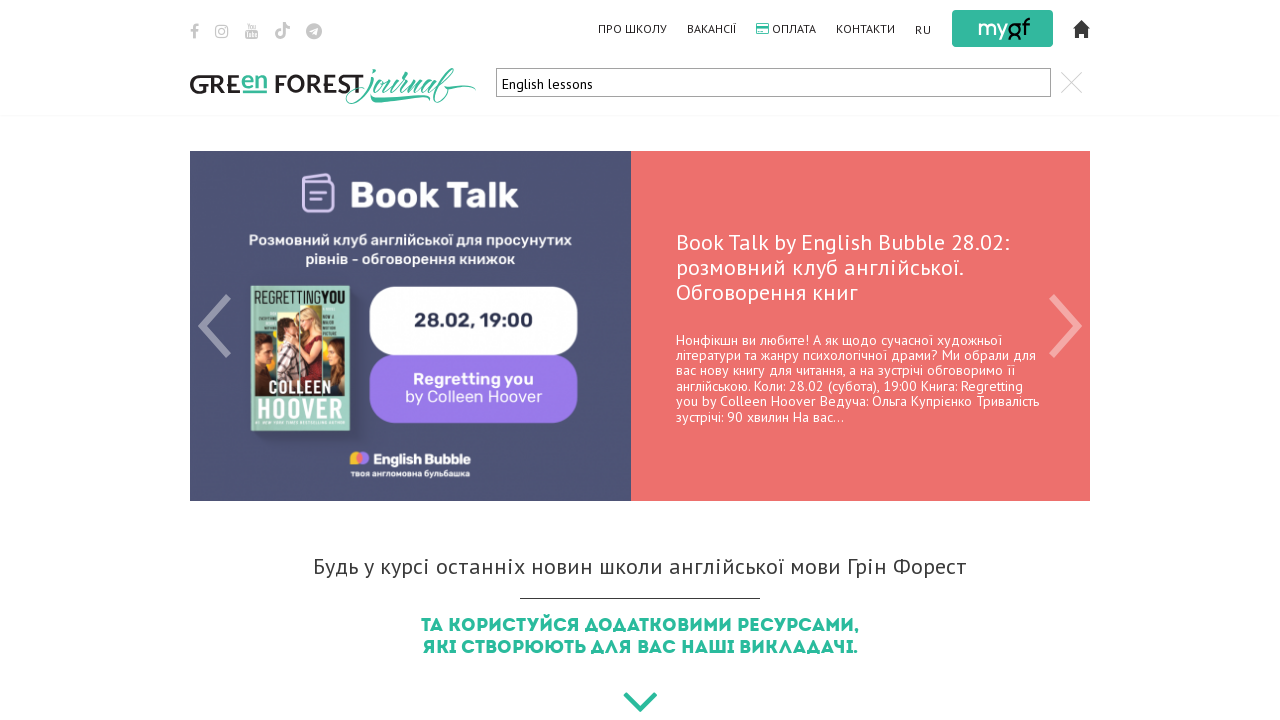

Pressed Enter to submit search query on .form input
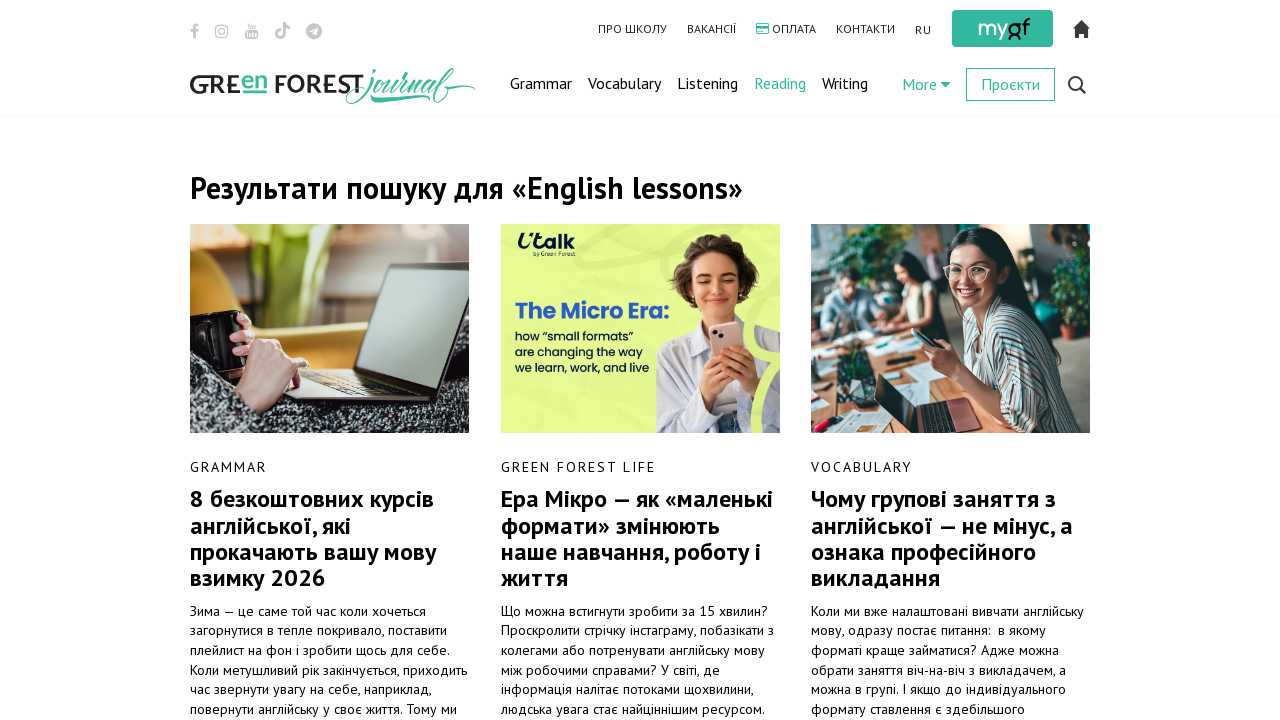

Redirected to search results page
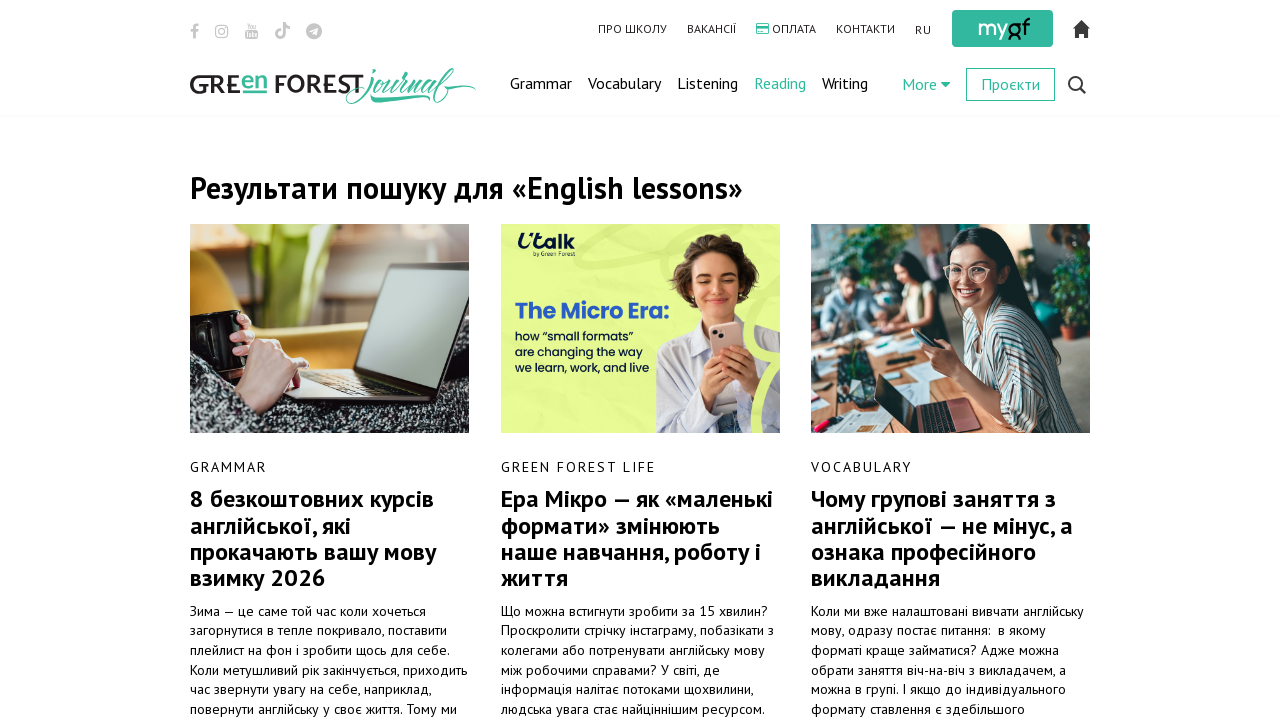

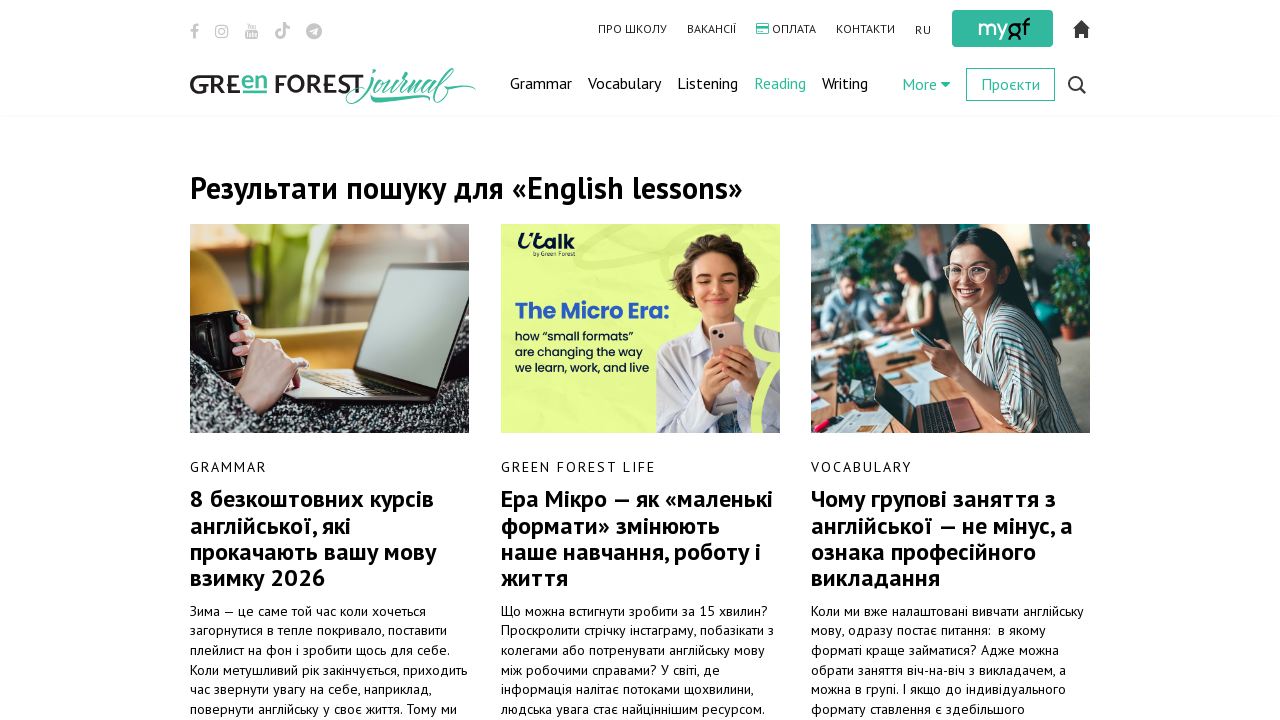